Tests dynamic element addition and removal by clicking add button multiple times and then removing elements

Starting URL: http://the-internet.herokuapp.com/add_remove_elements/

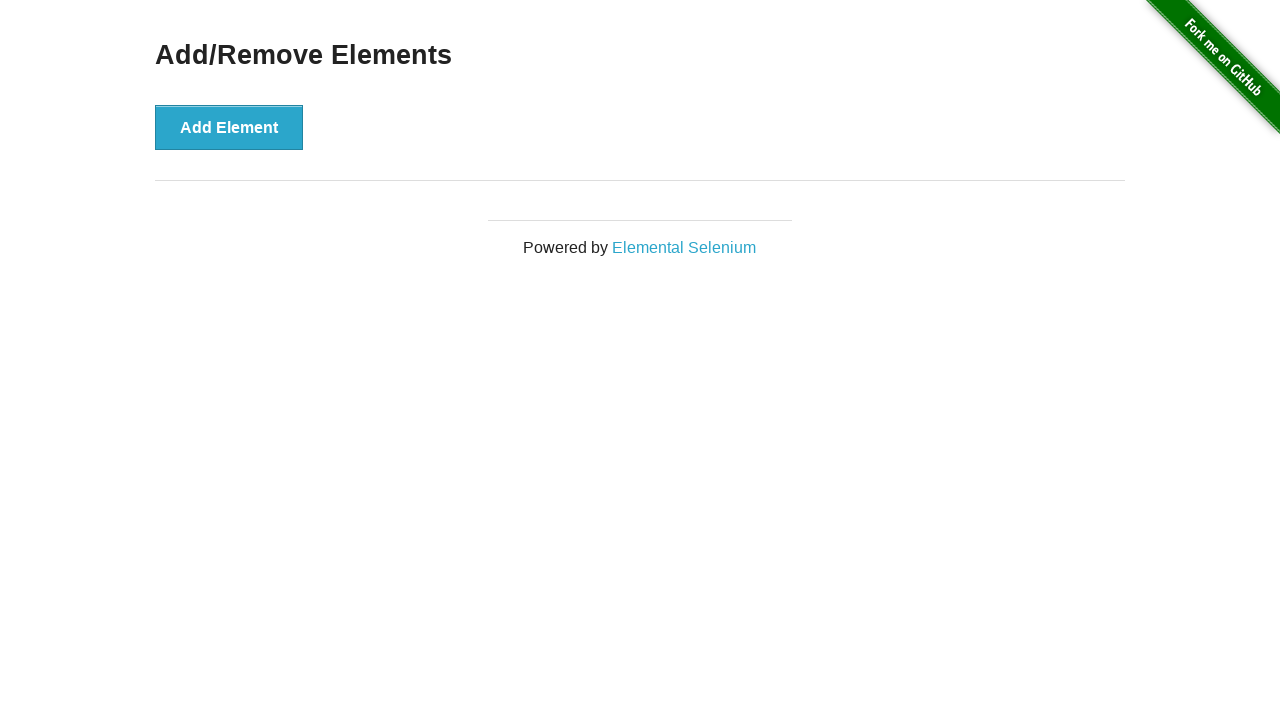

Clicked Add Element button (click 1 of 7) at (229, 127) on xpath=//div[@class="example"]//button[contains(text(),"Add Element")]
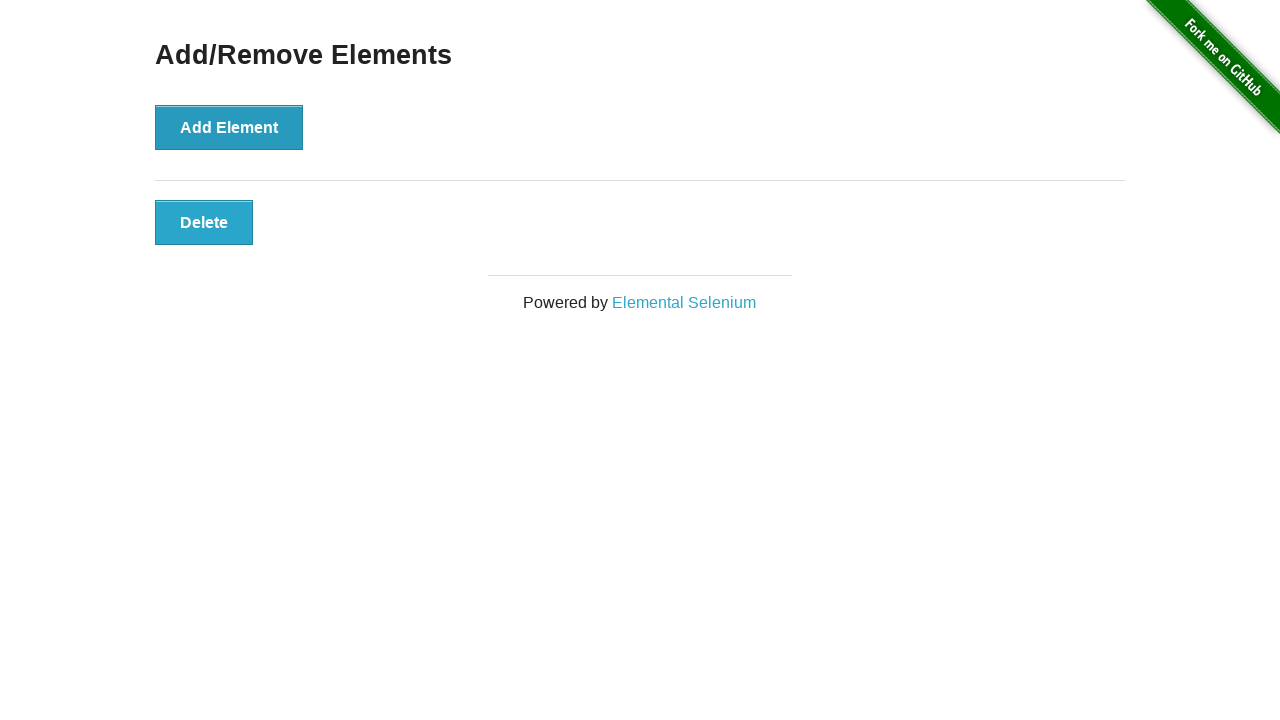

Clicked Add Element button (click 2 of 7) at (229, 127) on xpath=//div[@class="example"]//button[contains(text(),"Add Element")]
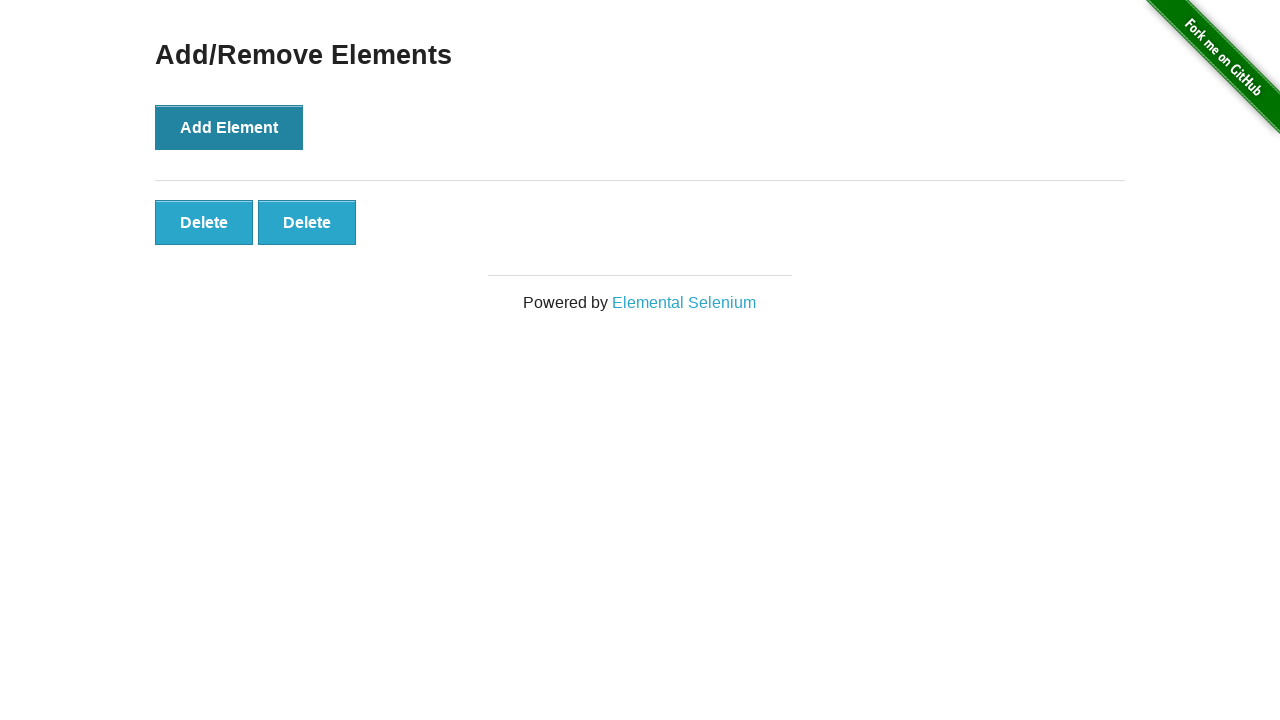

Clicked Add Element button (click 3 of 7) at (229, 127) on xpath=//div[@class="example"]//button[contains(text(),"Add Element")]
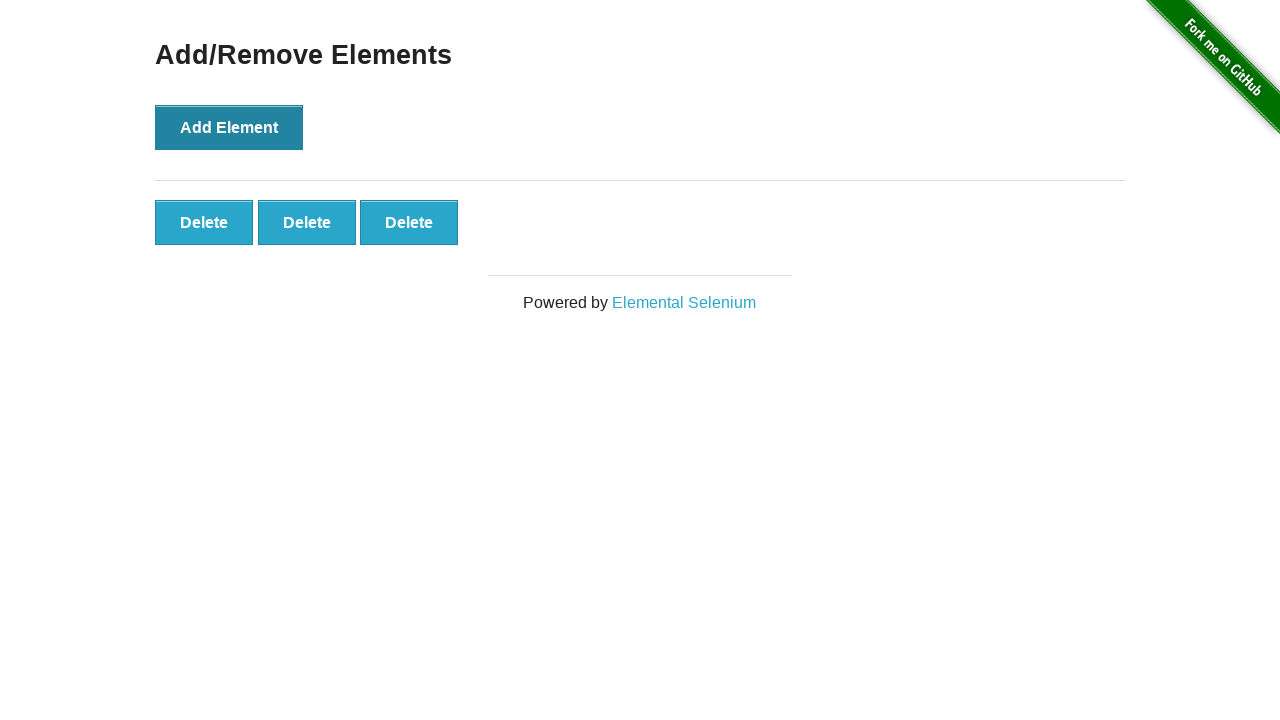

Clicked Add Element button (click 4 of 7) at (229, 127) on xpath=//div[@class="example"]//button[contains(text(),"Add Element")]
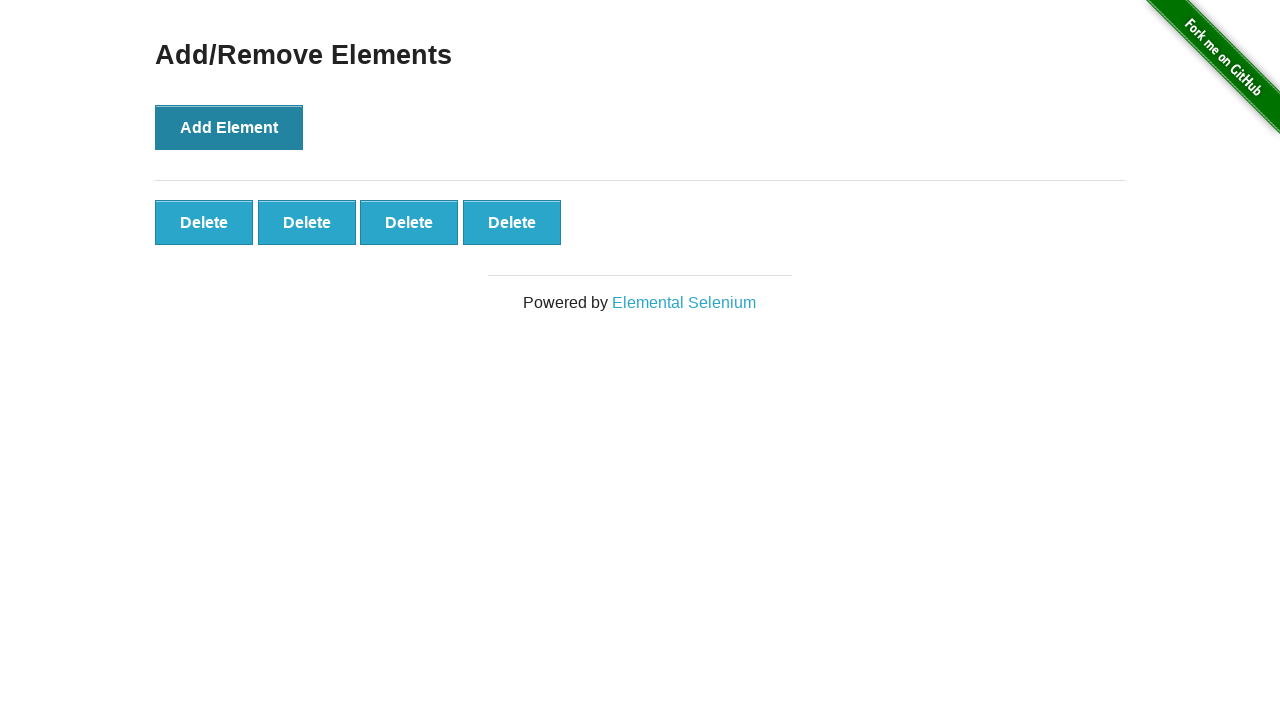

Clicked Add Element button (click 5 of 7) at (229, 127) on xpath=//div[@class="example"]//button[contains(text(),"Add Element")]
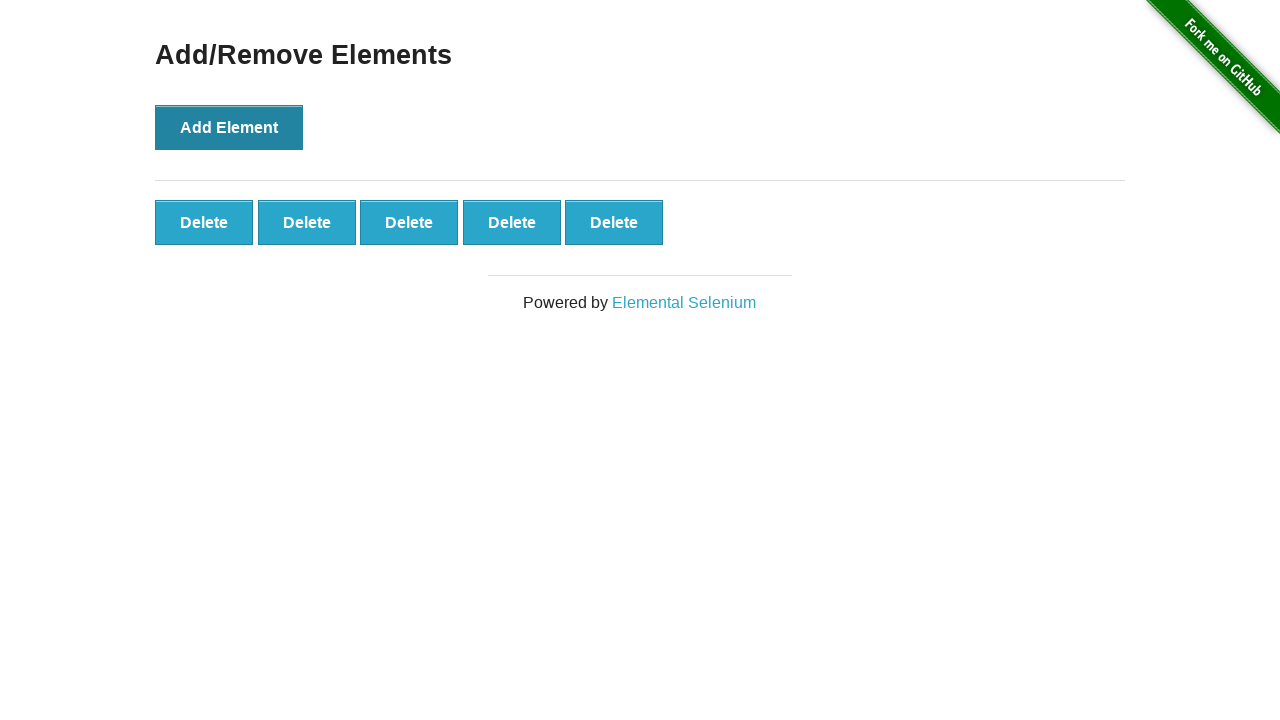

Clicked Add Element button (click 6 of 7) at (229, 127) on xpath=//div[@class="example"]//button[contains(text(),"Add Element")]
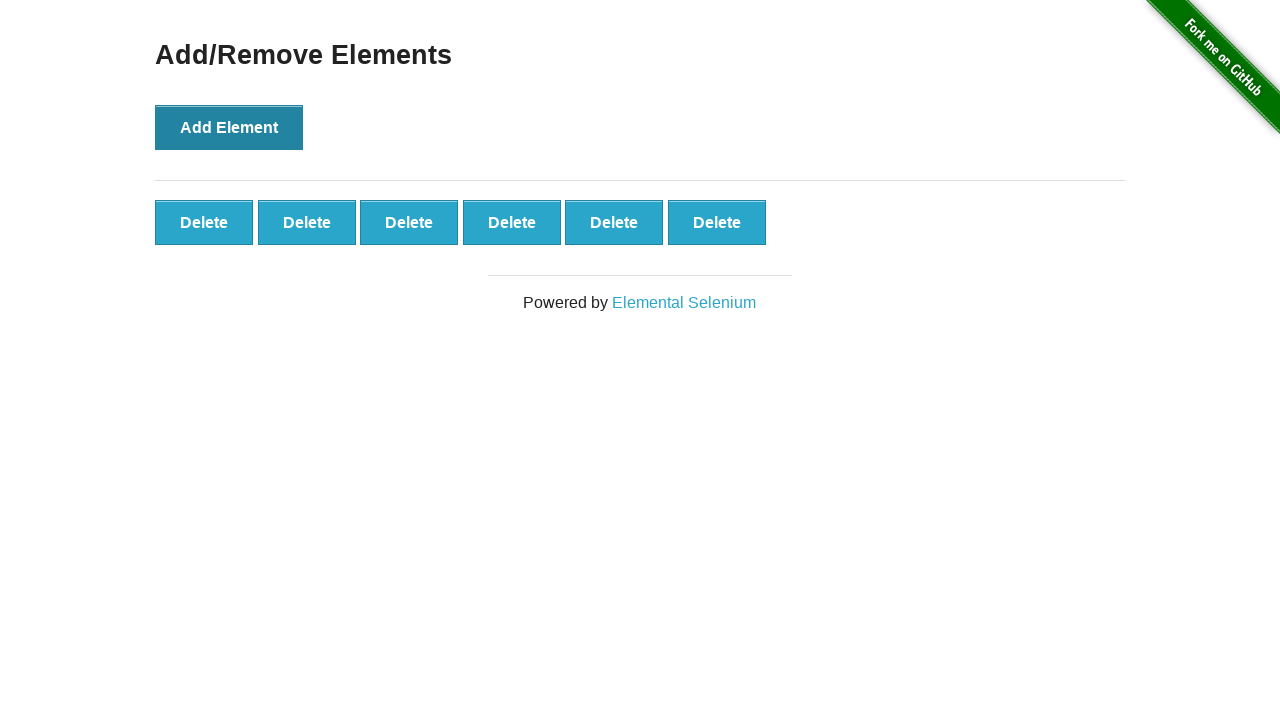

Clicked Add Element button (click 7 of 7) at (229, 127) on xpath=//div[@class="example"]//button[contains(text(),"Add Element")]
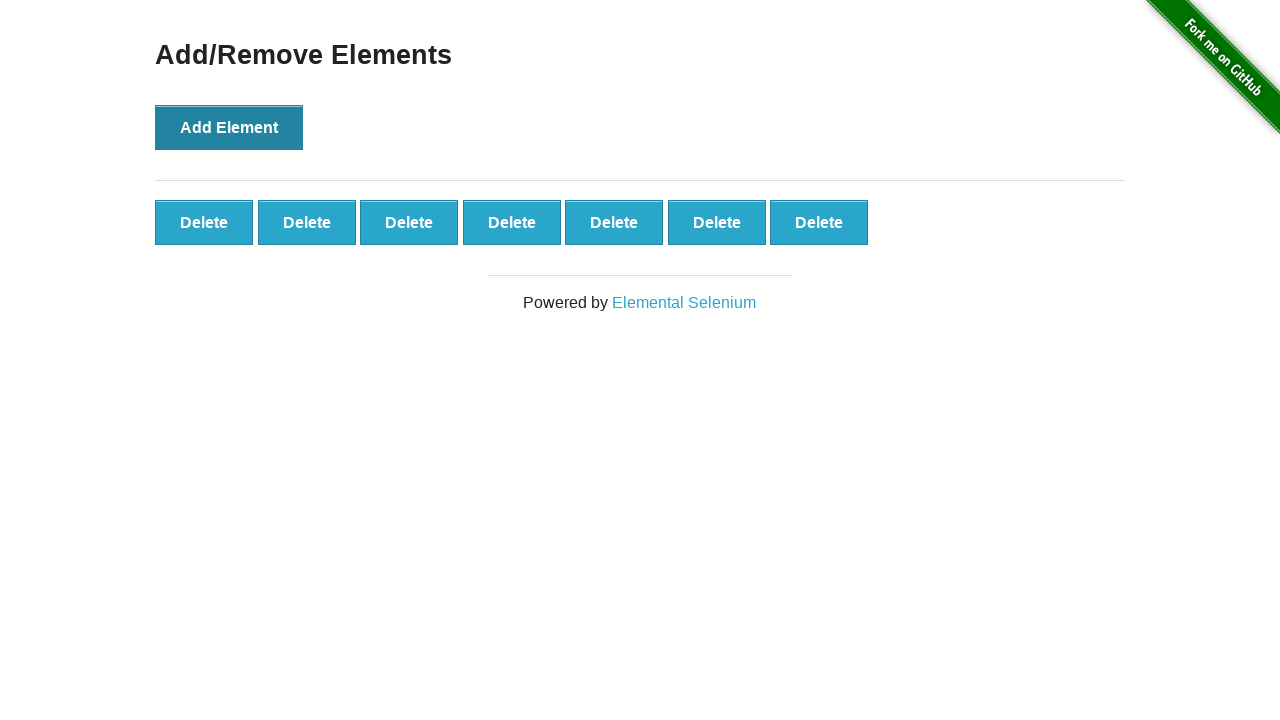

Clicked delete button to remove element (removal 1 of 4) at (204, 222) on button.added-manually >> nth=0
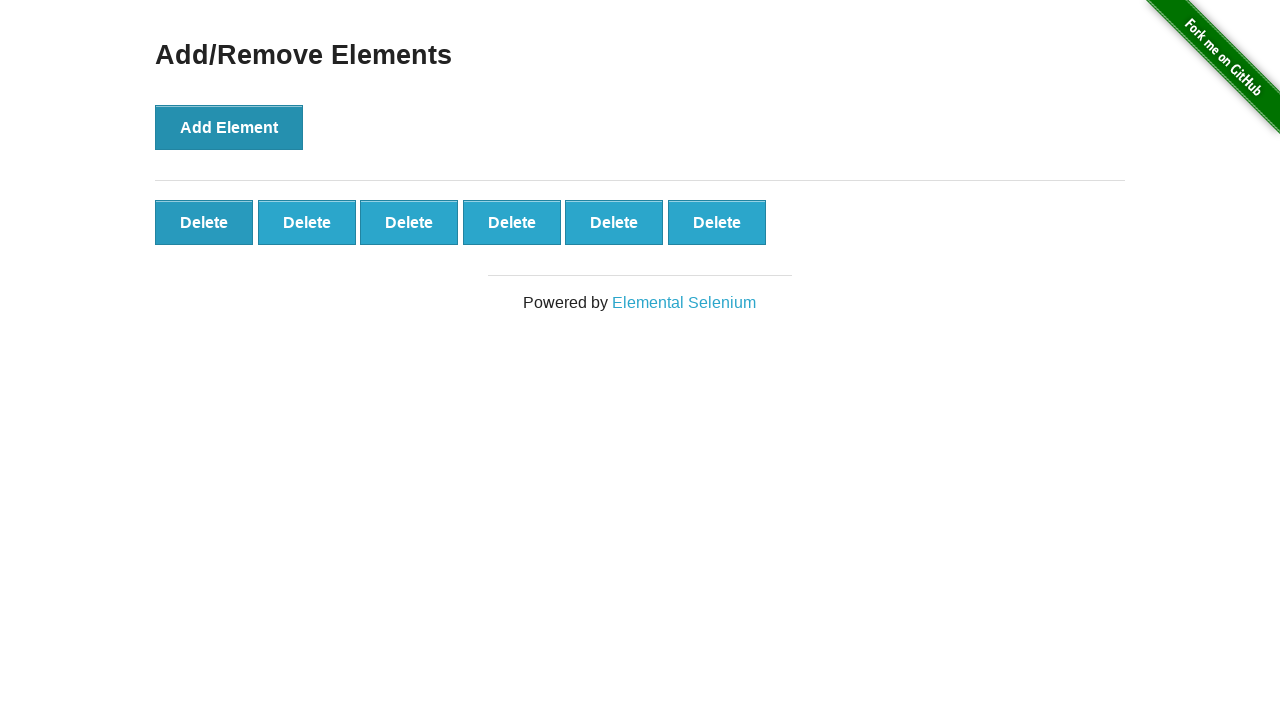

Clicked delete button to remove element (removal 2 of 4) at (204, 222) on button.added-manually >> nth=0
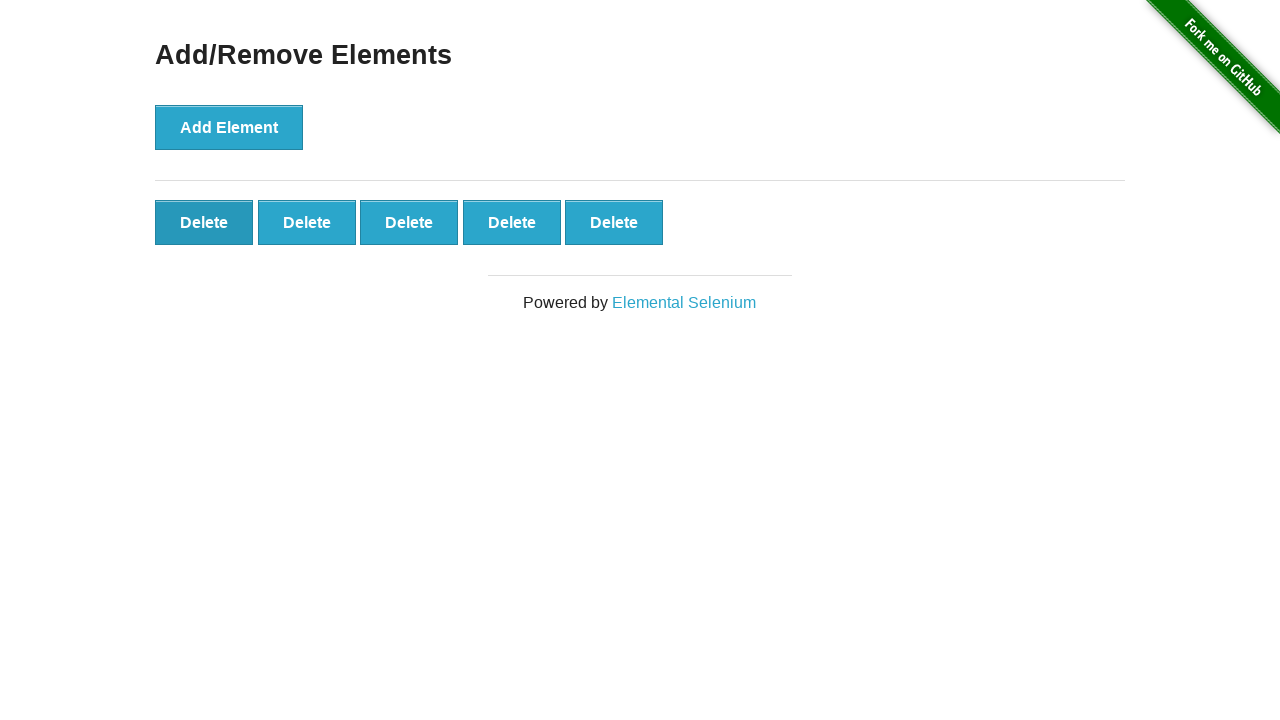

Clicked delete button to remove element (removal 3 of 4) at (204, 222) on button.added-manually >> nth=0
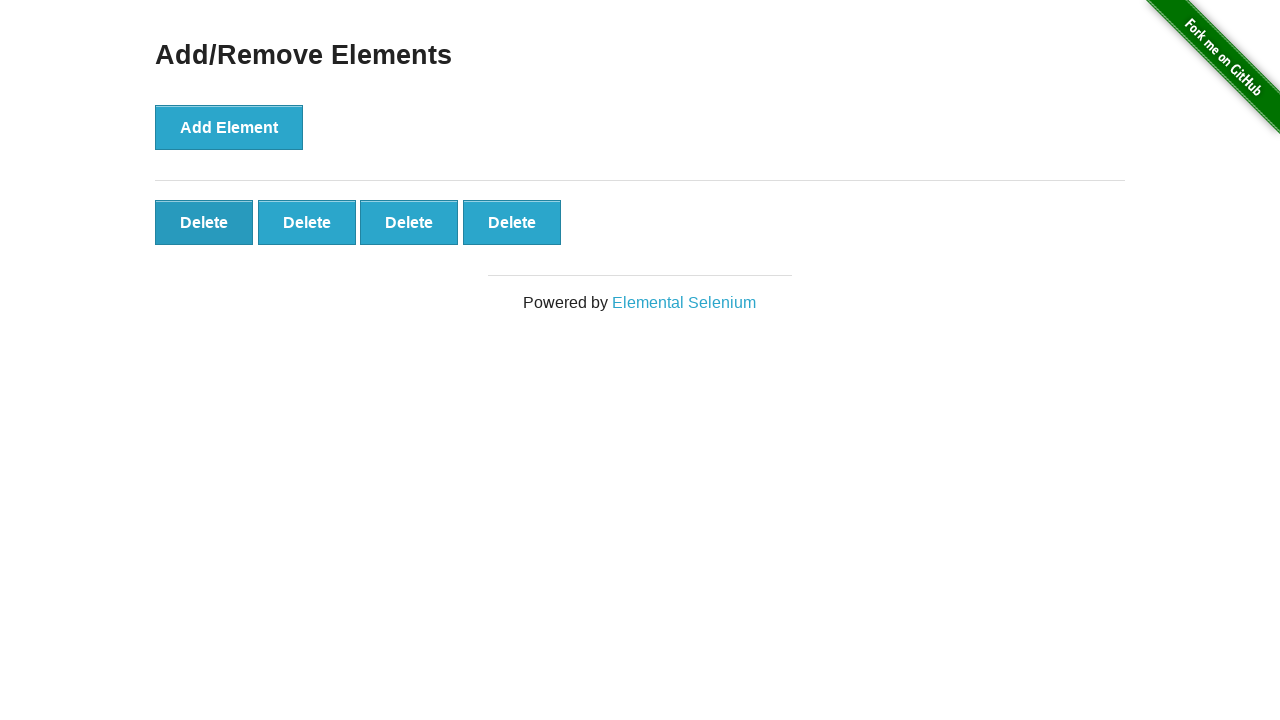

Clicked delete button to remove element (removal 4 of 4) at (204, 222) on button.added-manually >> nth=0
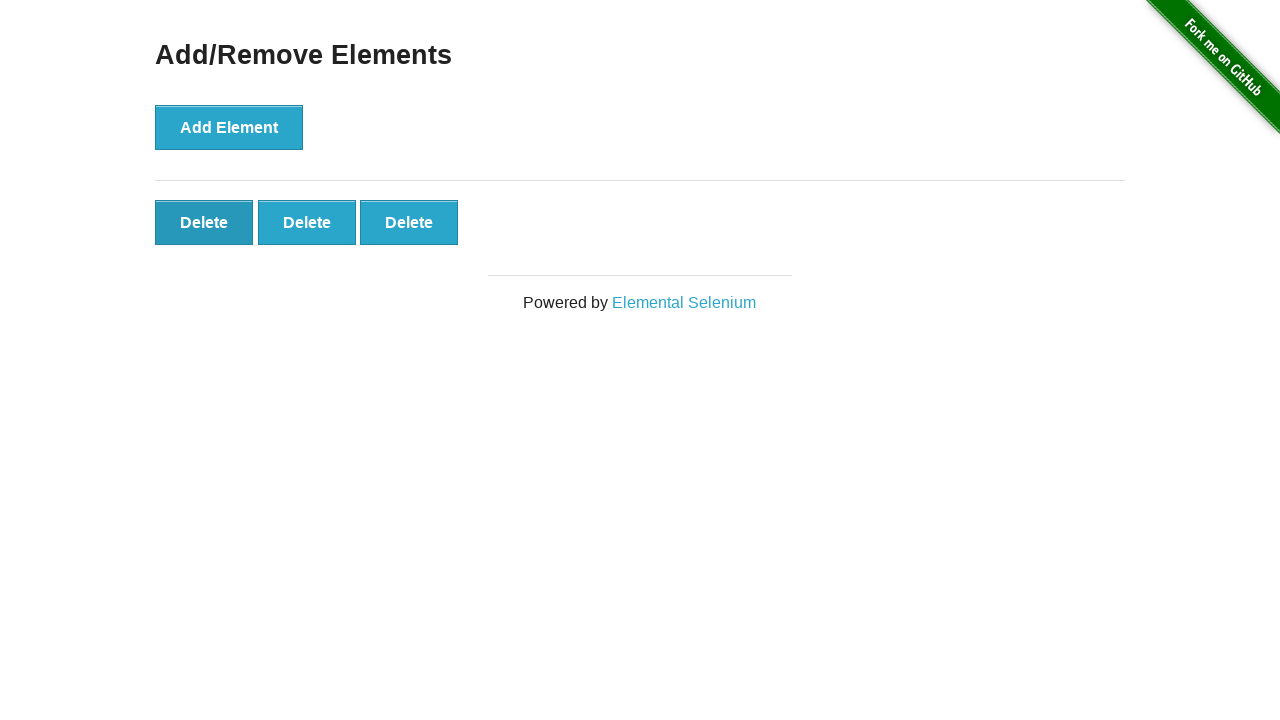

Verified 3 elements remain on screen
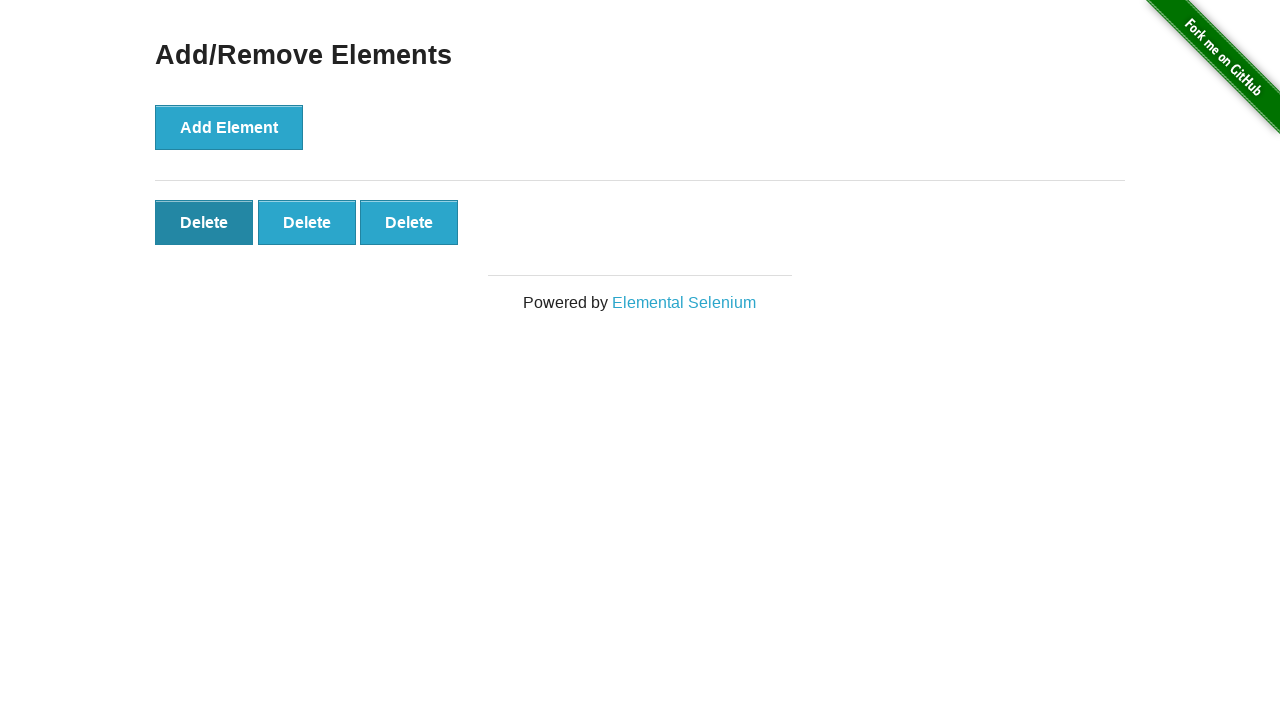

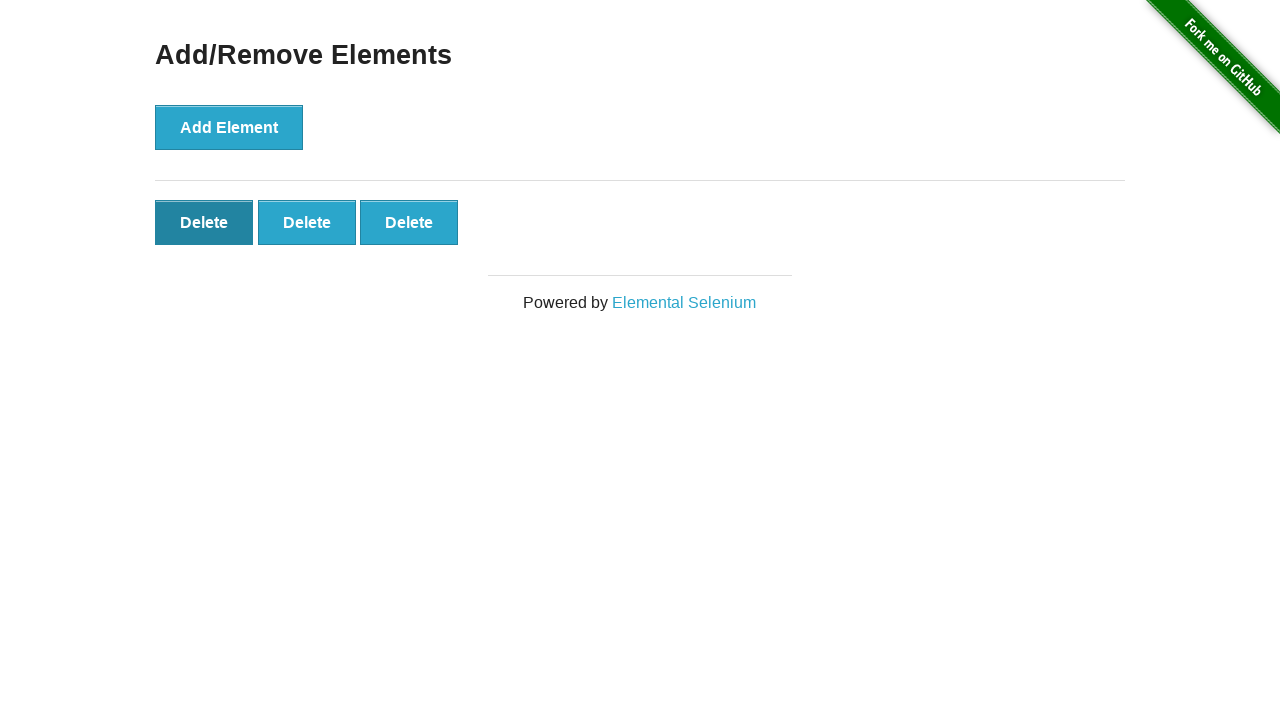